Tests browser window handling by clicking on social media links that open in new windows, then switching between windows and closing them

Starting URL: https://opensource-demo.orangehrmlive.com/web/index.php/auth/login

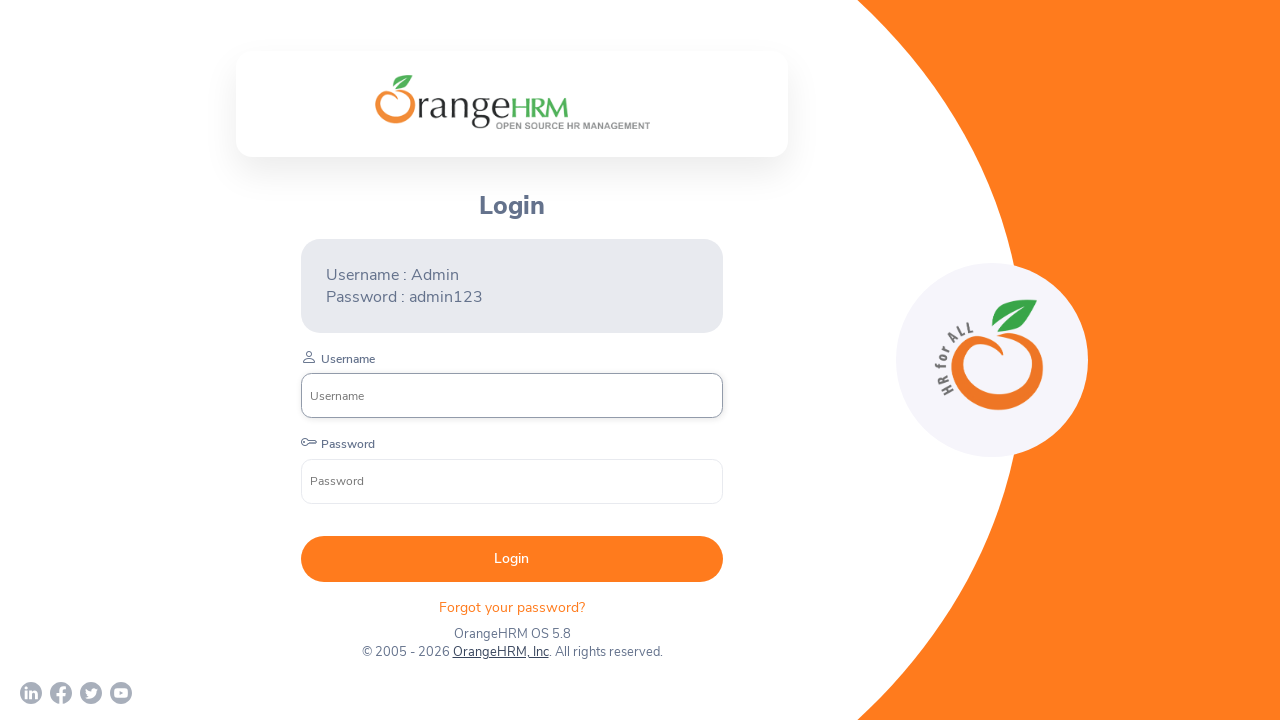

Waited 2 seconds for page to load
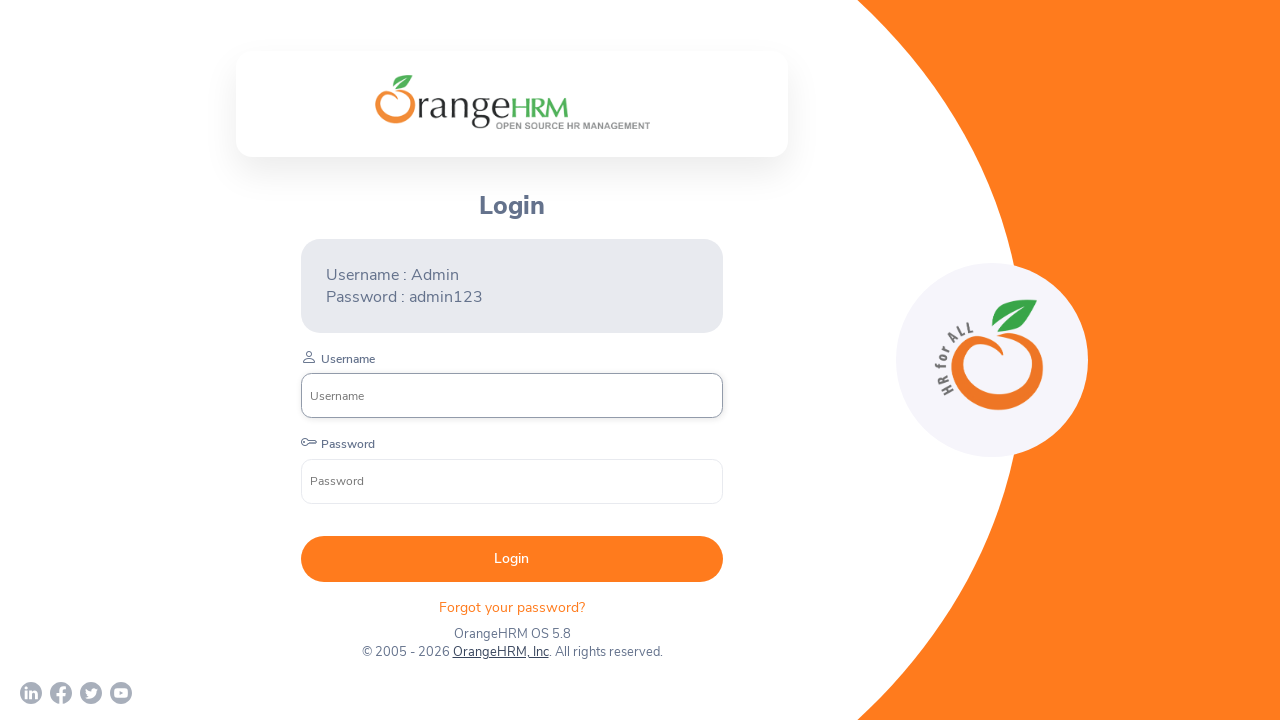

Stored main page reference
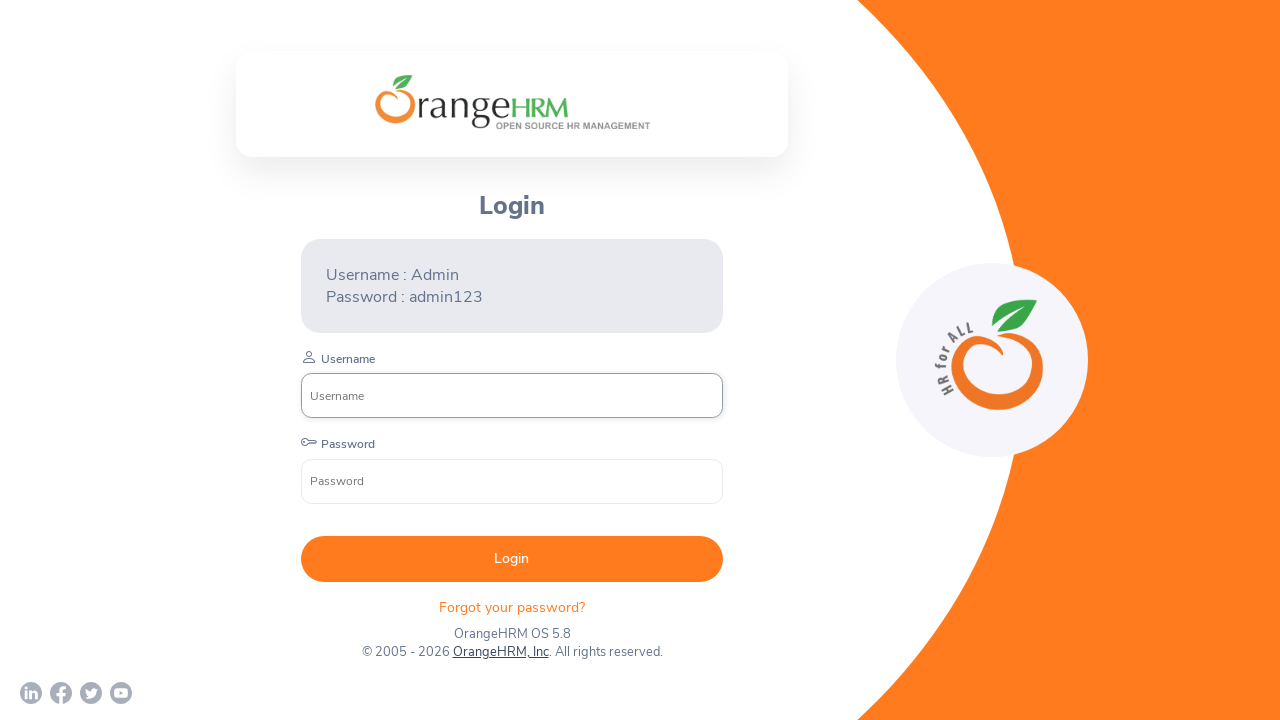

Clicked Twitter link and captured popup window at (91, 693) on xpath=//a[contains(@href,'twitter')]
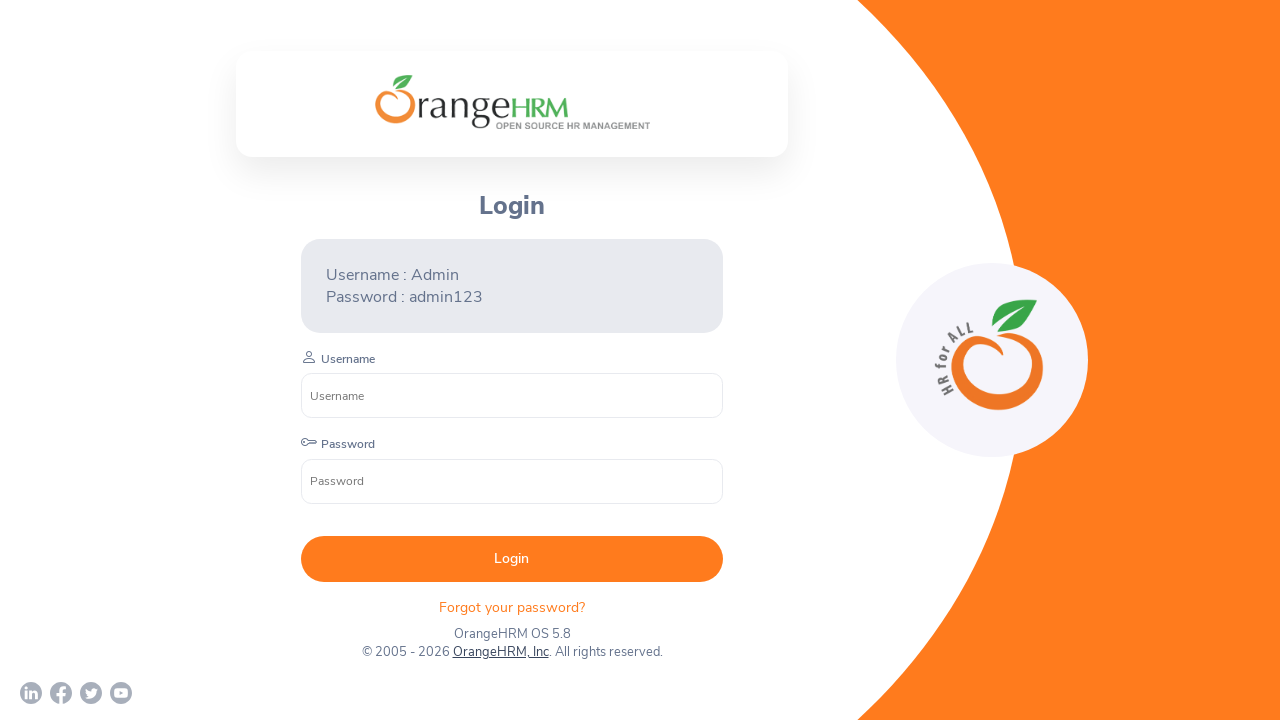

Clicked Facebook link and captured popup window at (61, 693) on xpath=//a[contains(@href,'facebook')]
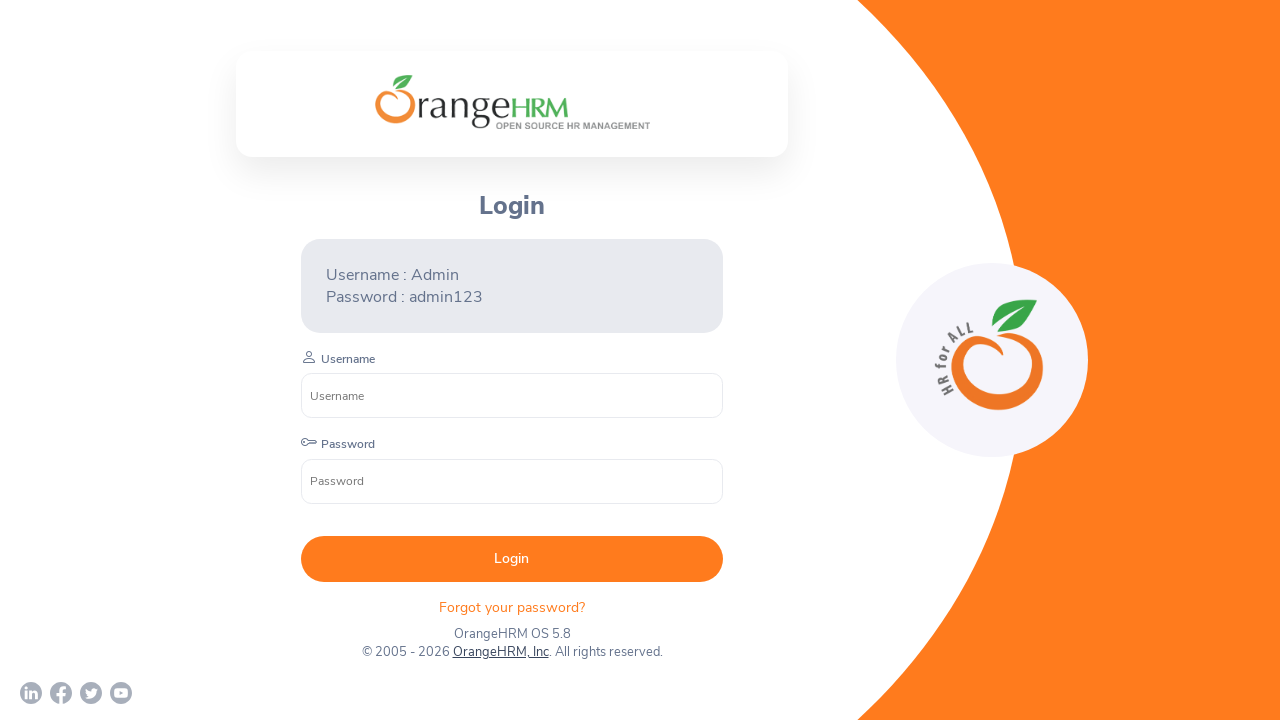

Clicked LinkedIn link and captured popup window at (31, 693) on xpath=//a[contains(@href,'linkedin')]
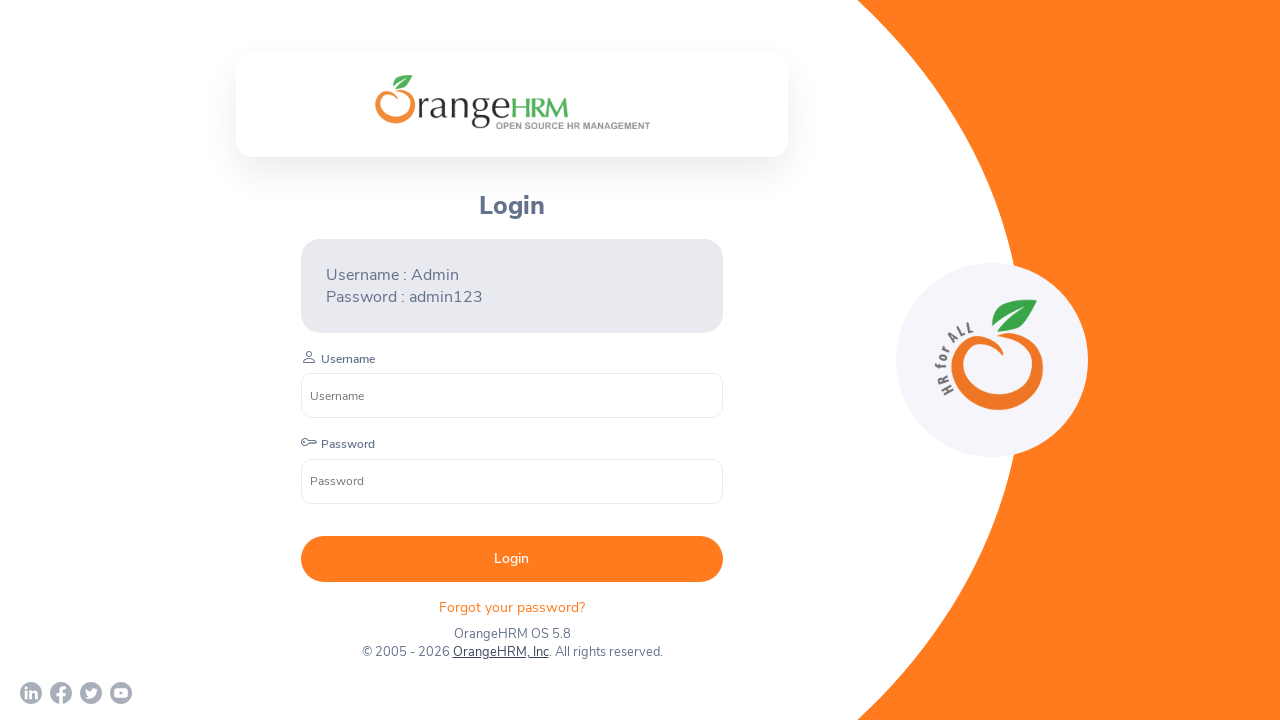

Clicked YouTube link and captured popup window at (121, 693) on xpath=//a[contains(@href,'youtube')]
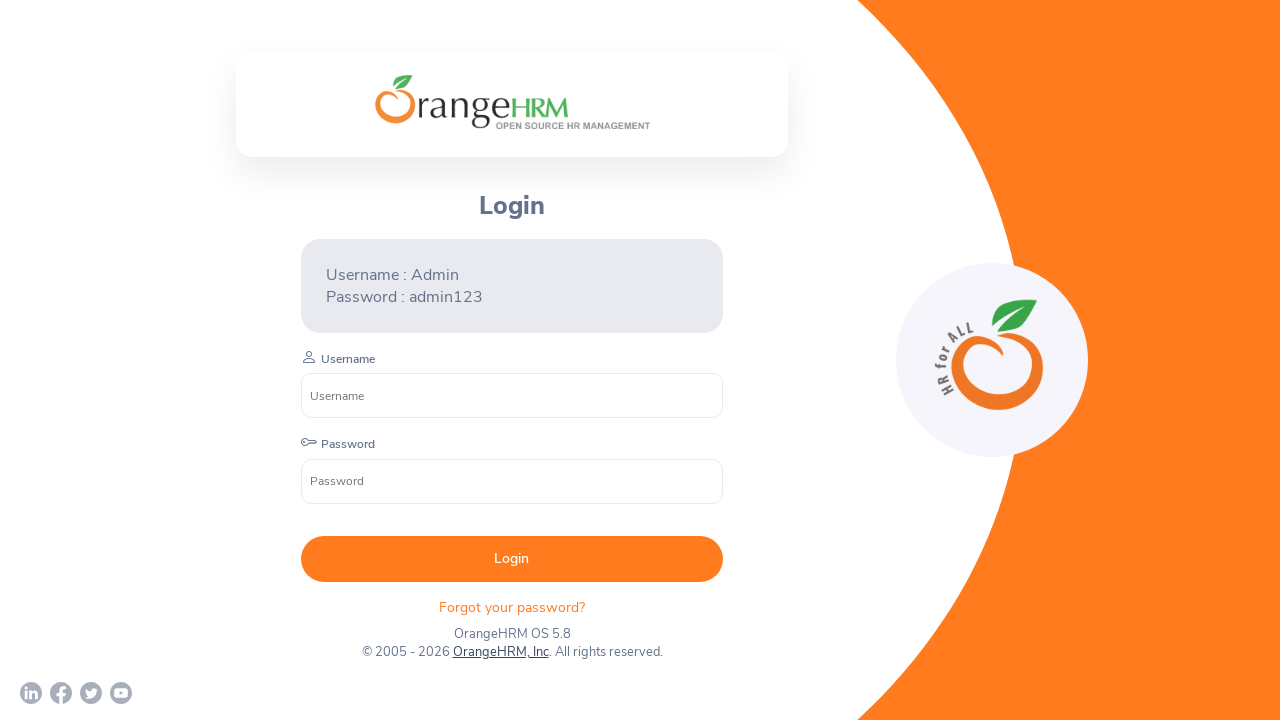

Retrieved all open pages from browser context
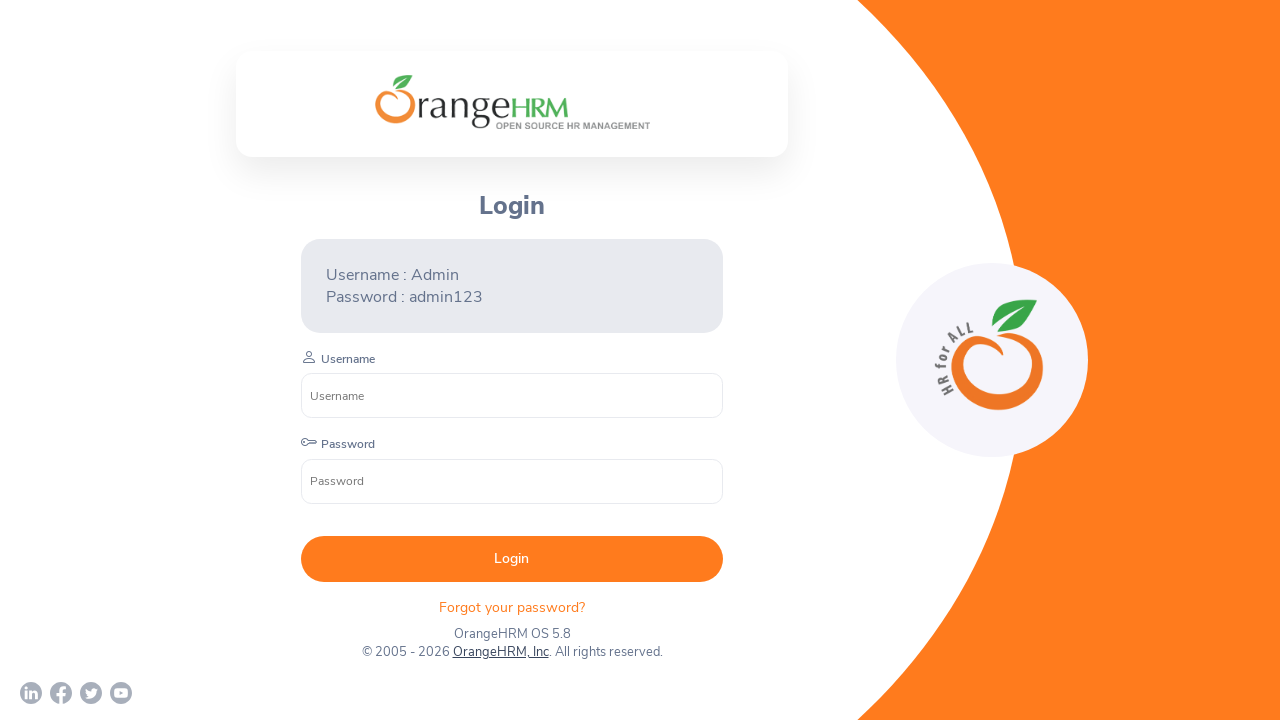

Closed popup window with URL: chrome-error://chromewebdata/
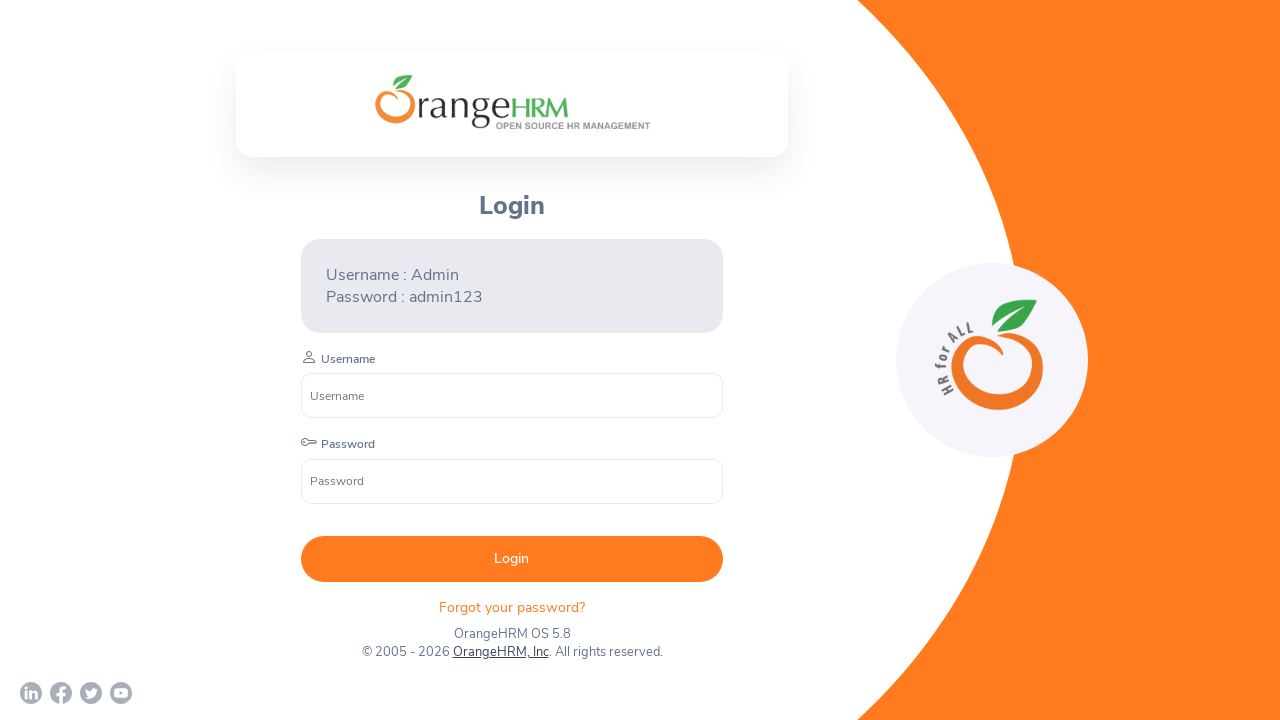

Closed popup window with URL: chrome-error://chromewebdata/
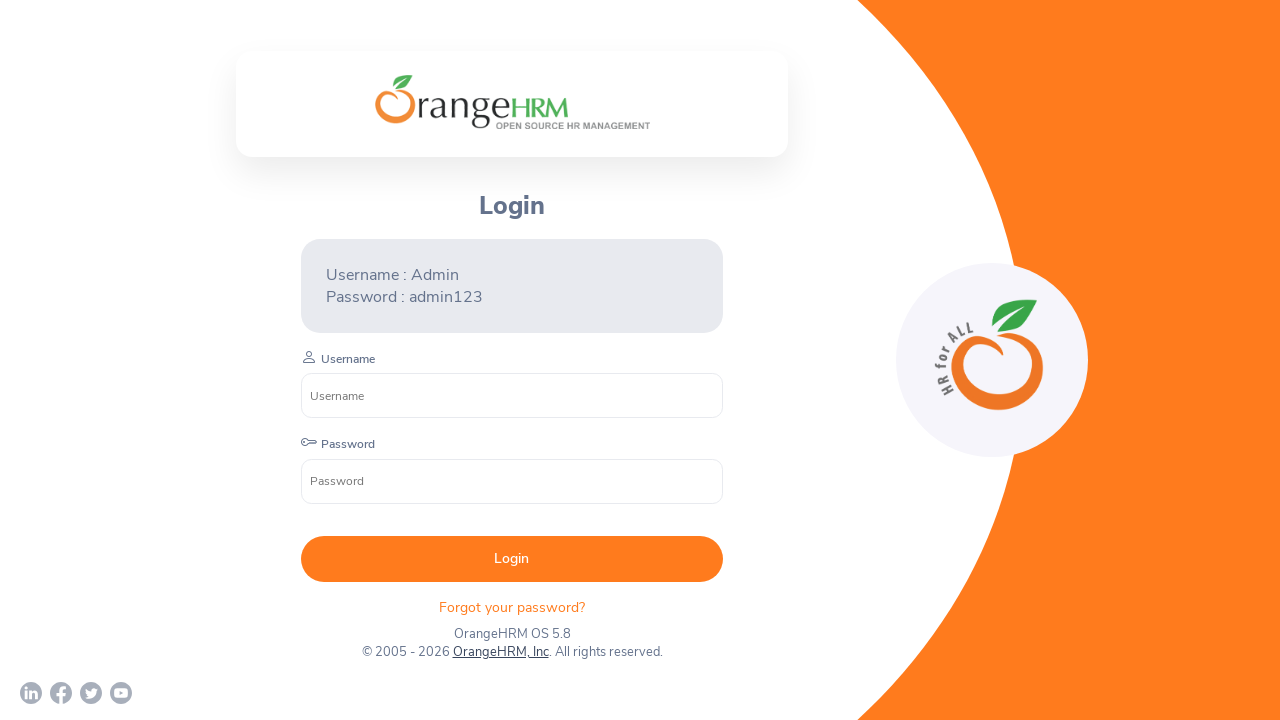

Closed popup window with URL: chrome-error://chromewebdata/
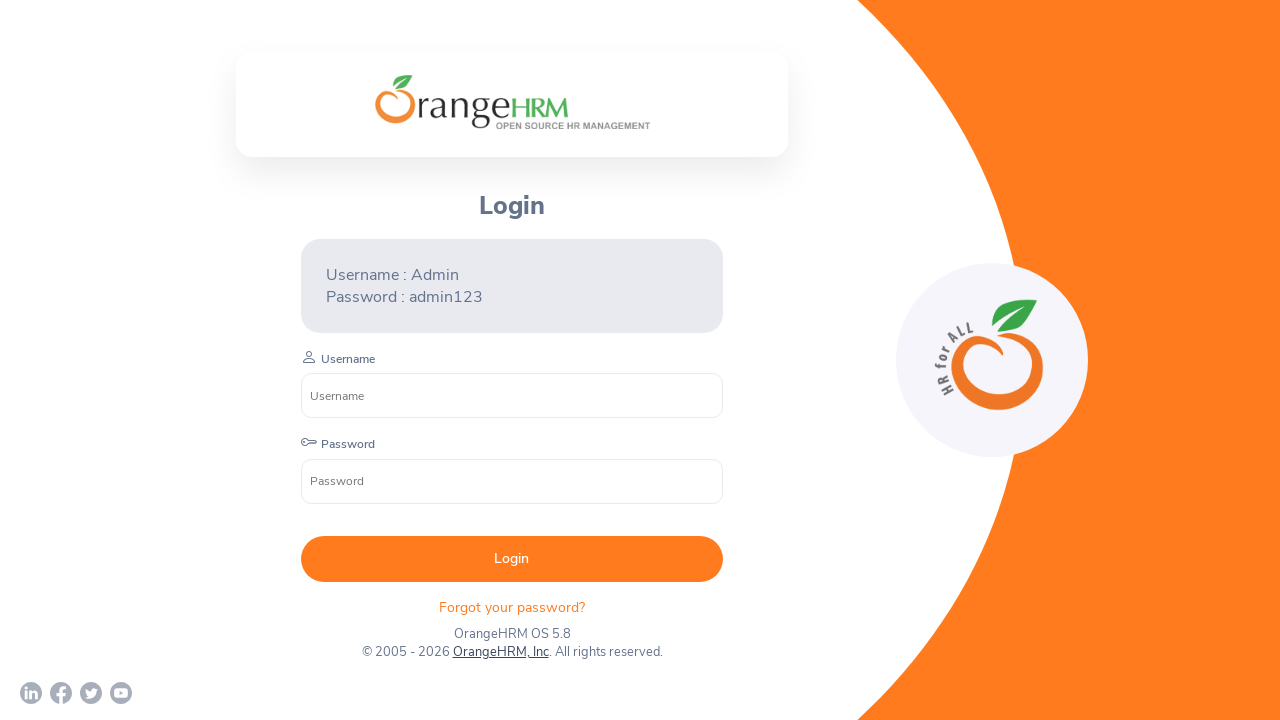

Closed popup window with URL: https://www.youtube.com/c/OrangeHRMInc
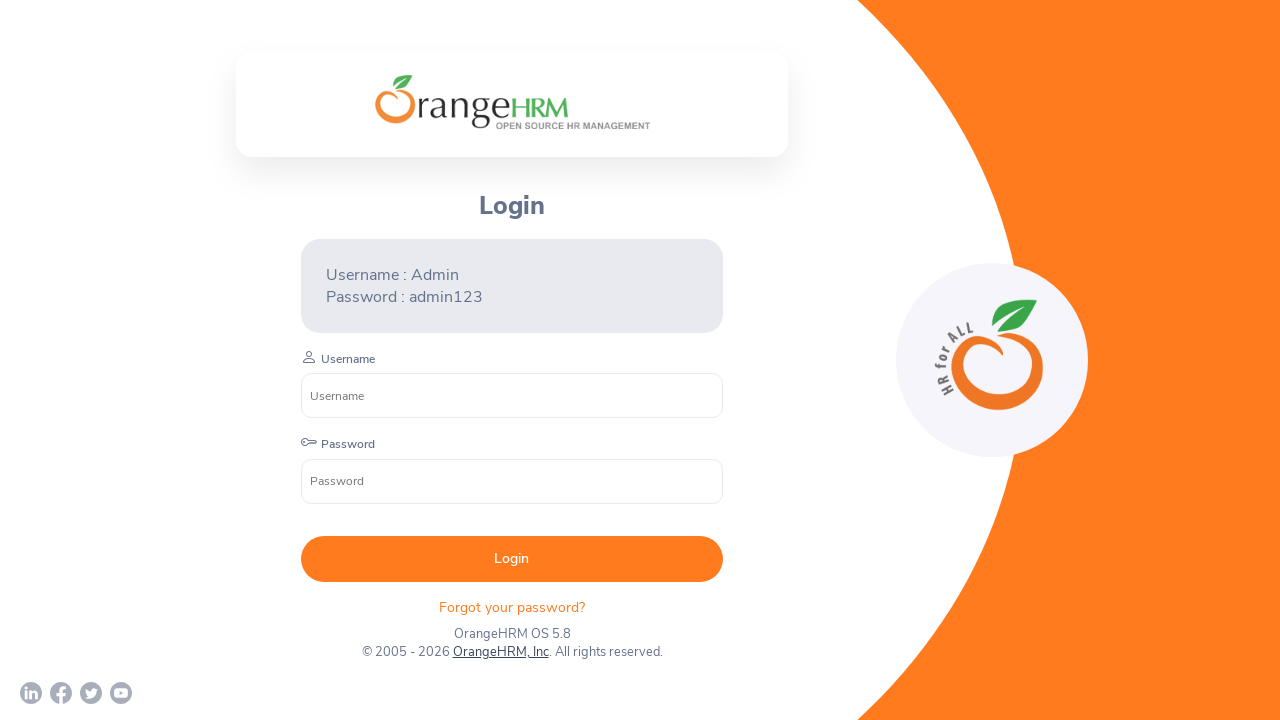

All popup windows closed, main page remains active
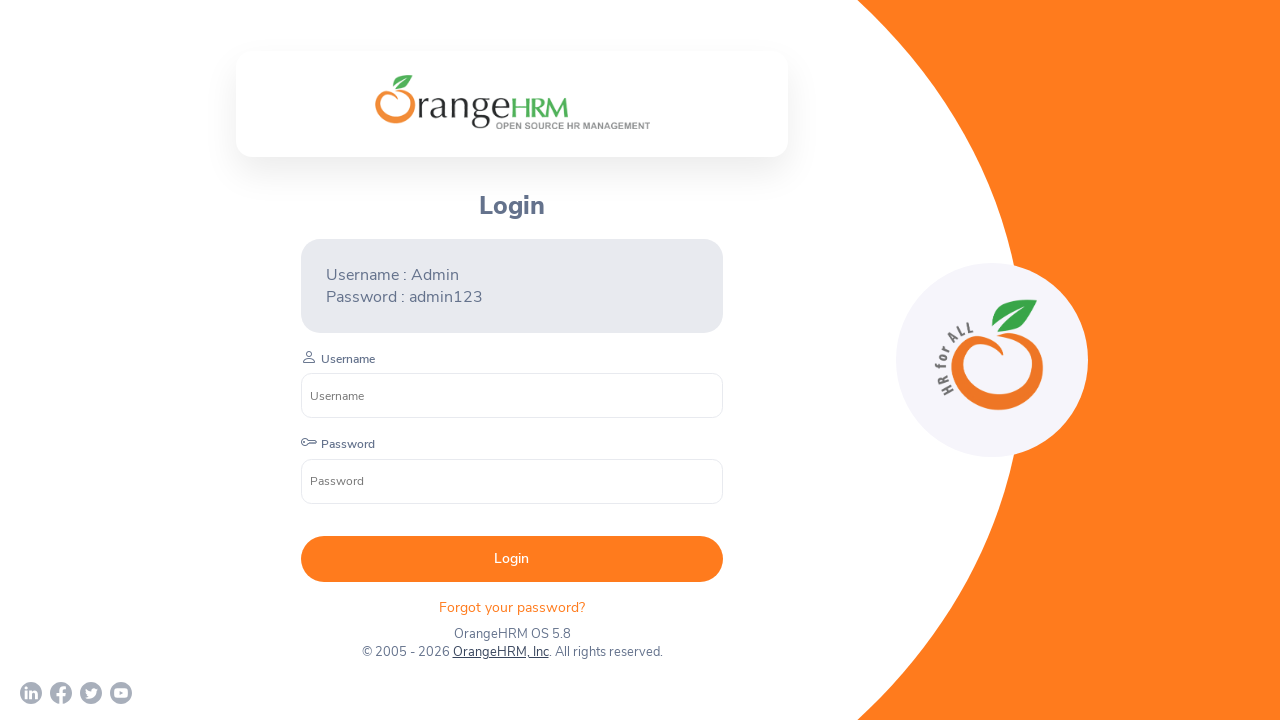

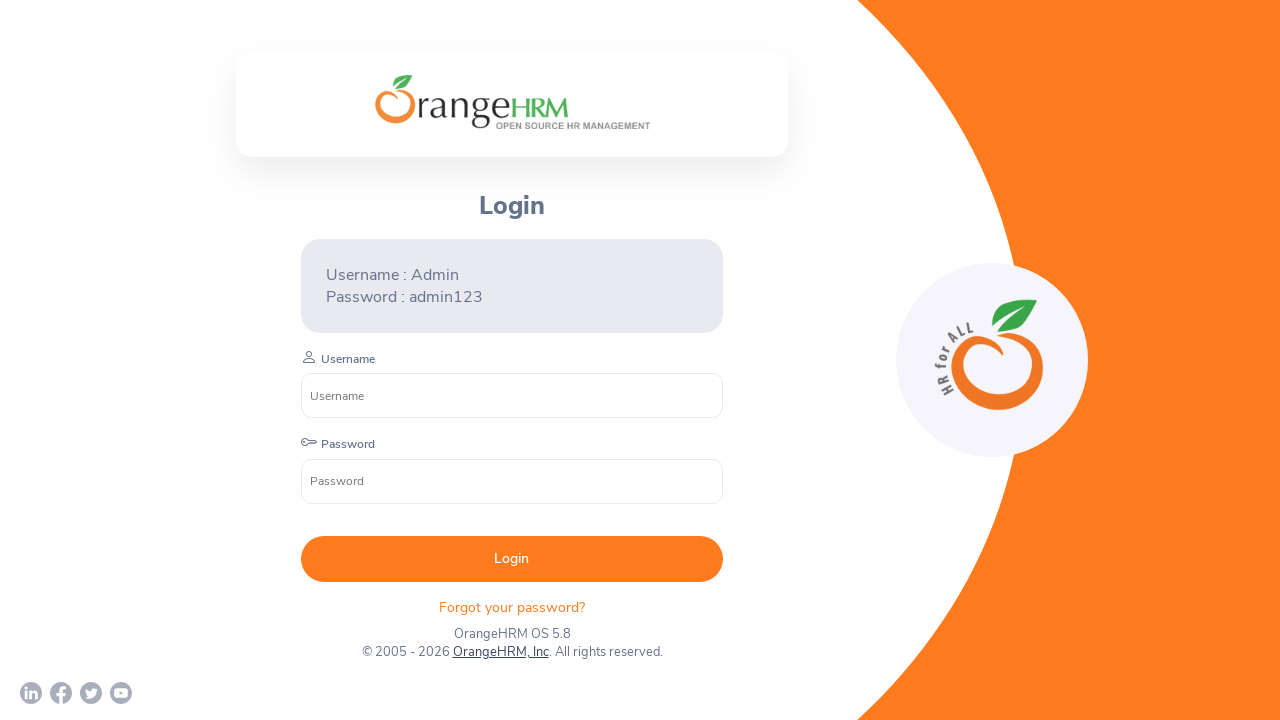